Tests browser navigation functionality by visiting Tesla website, using back/forward/refresh navigation methods, then navigating to Best Buy and verifying the page loads

Starting URL: https://www.tesla.com/

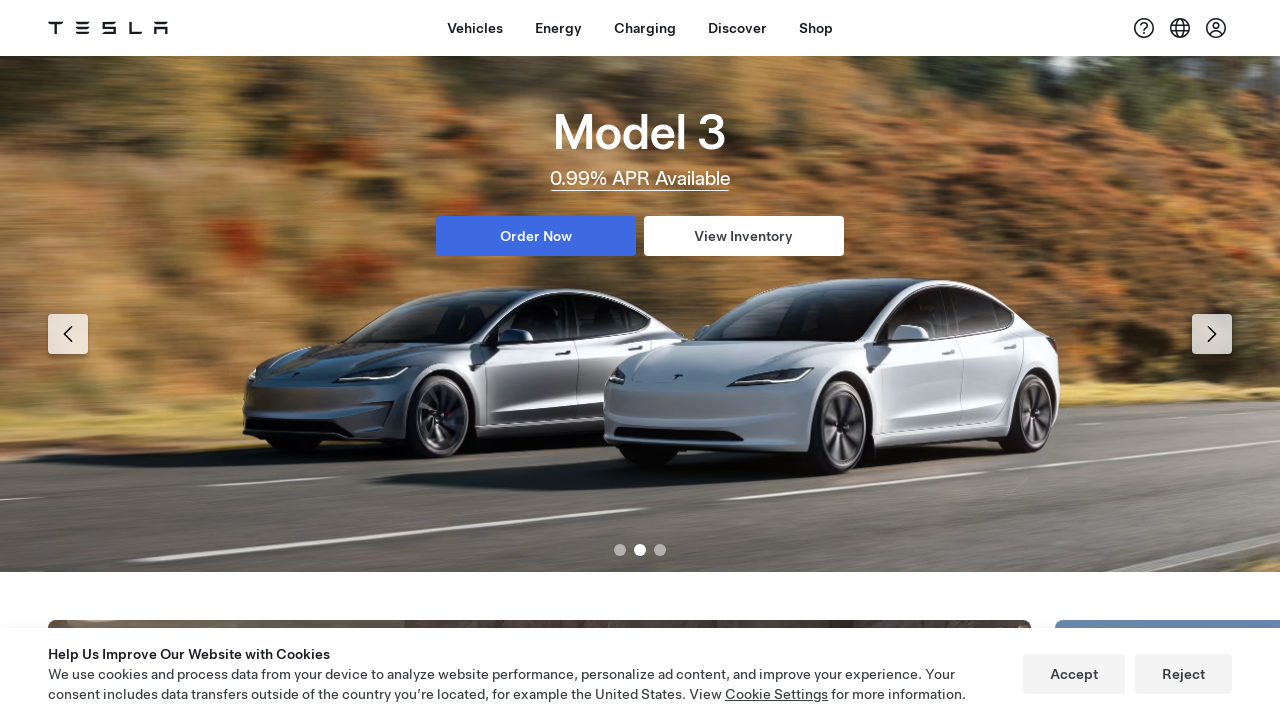

Navigated to Tesla website
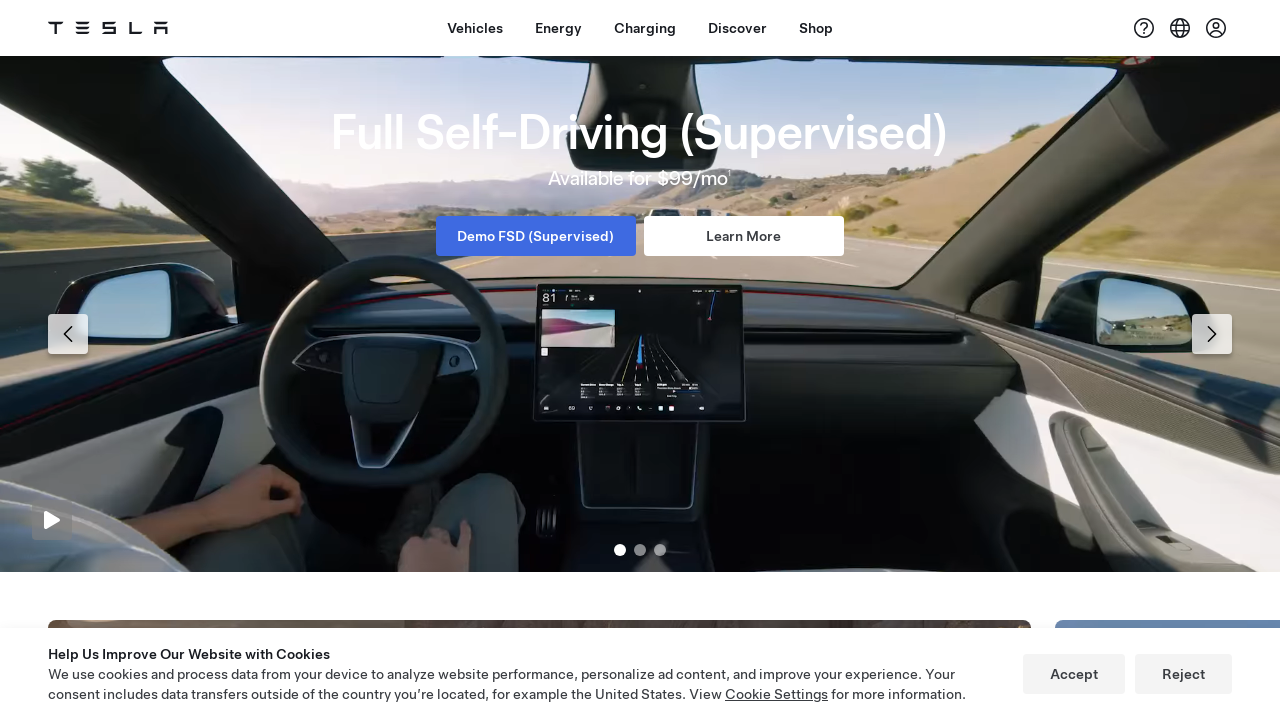

Navigated back using browser back button
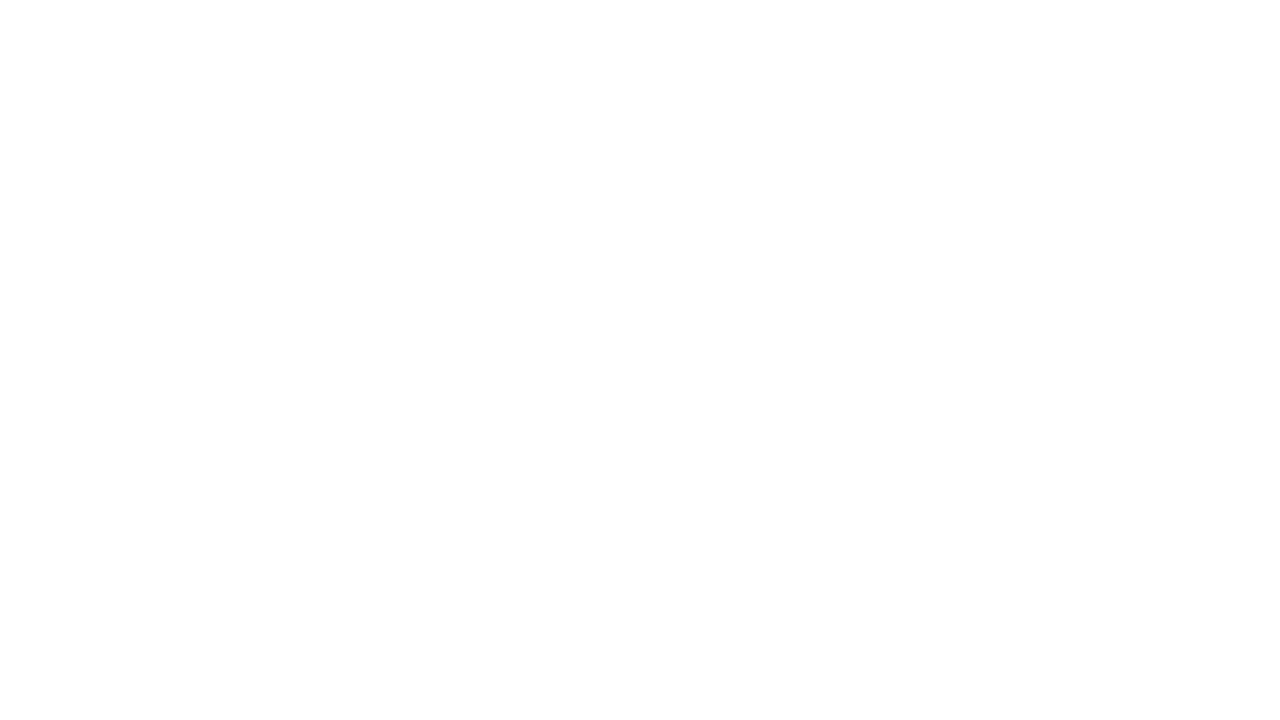

Navigated forward using browser forward button
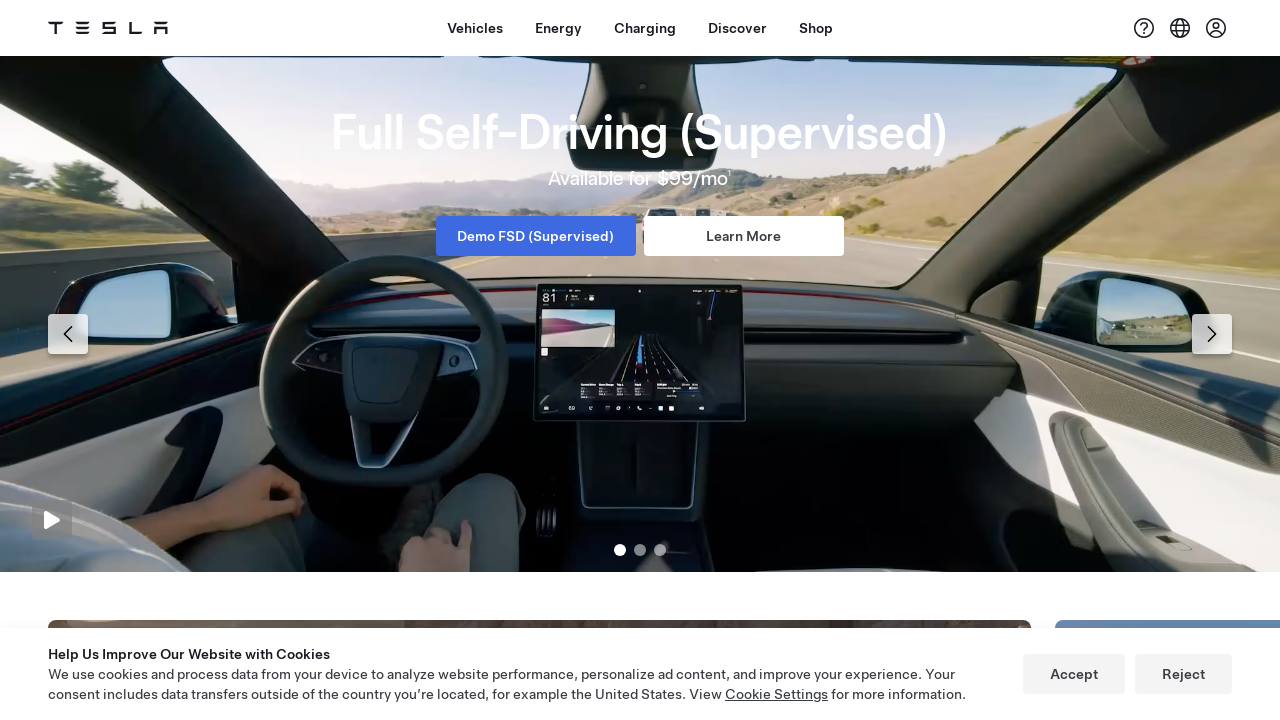

Refreshed the current page
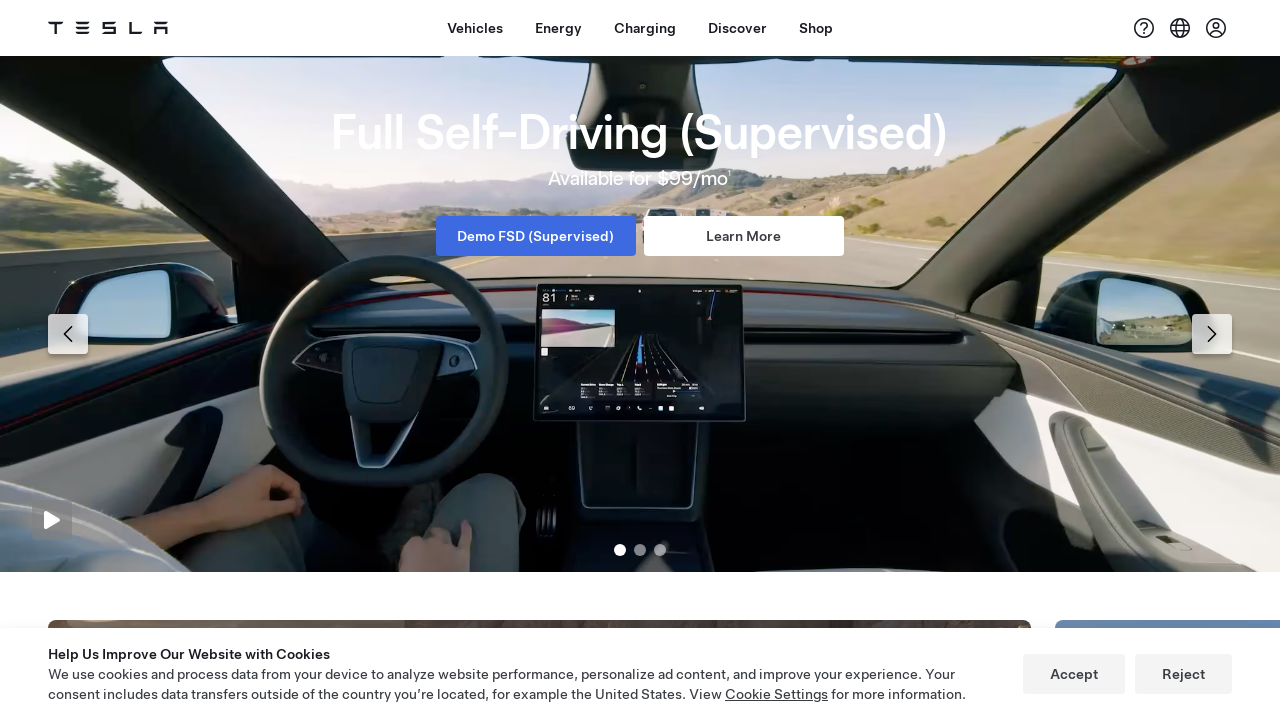

Navigated to Best Buy website
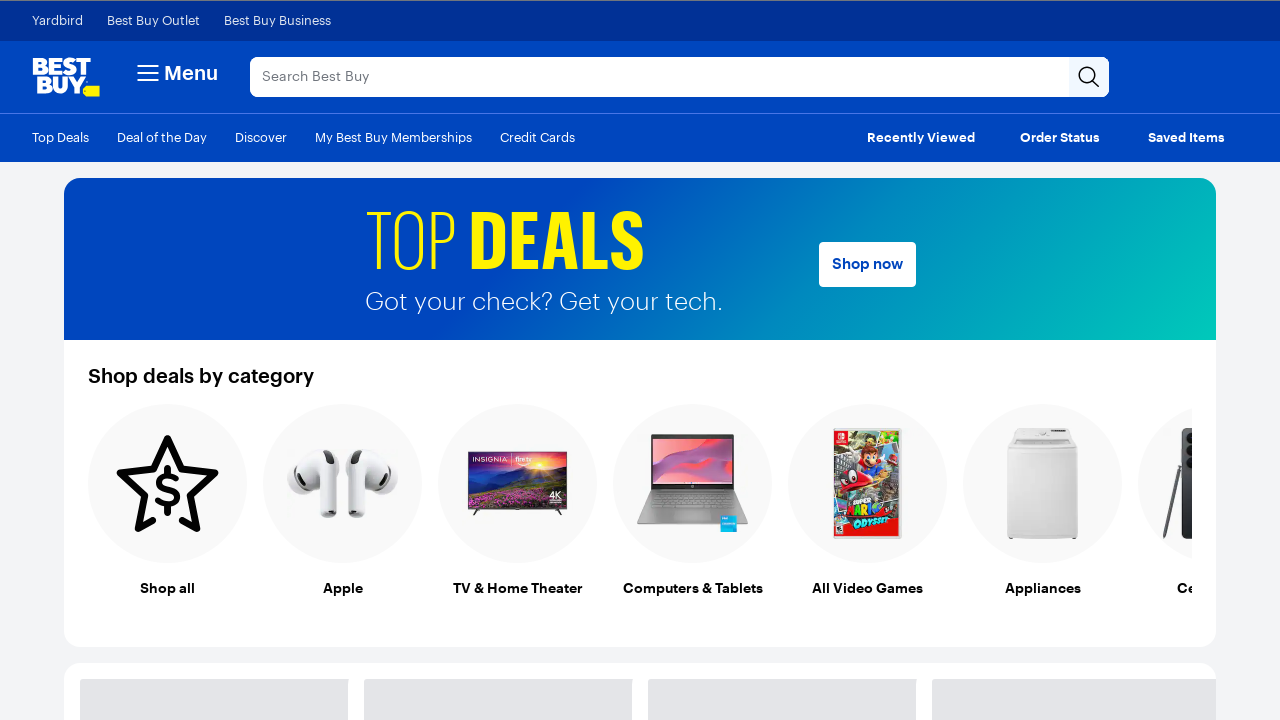

Retrieved page title to verify Best Buy page loaded
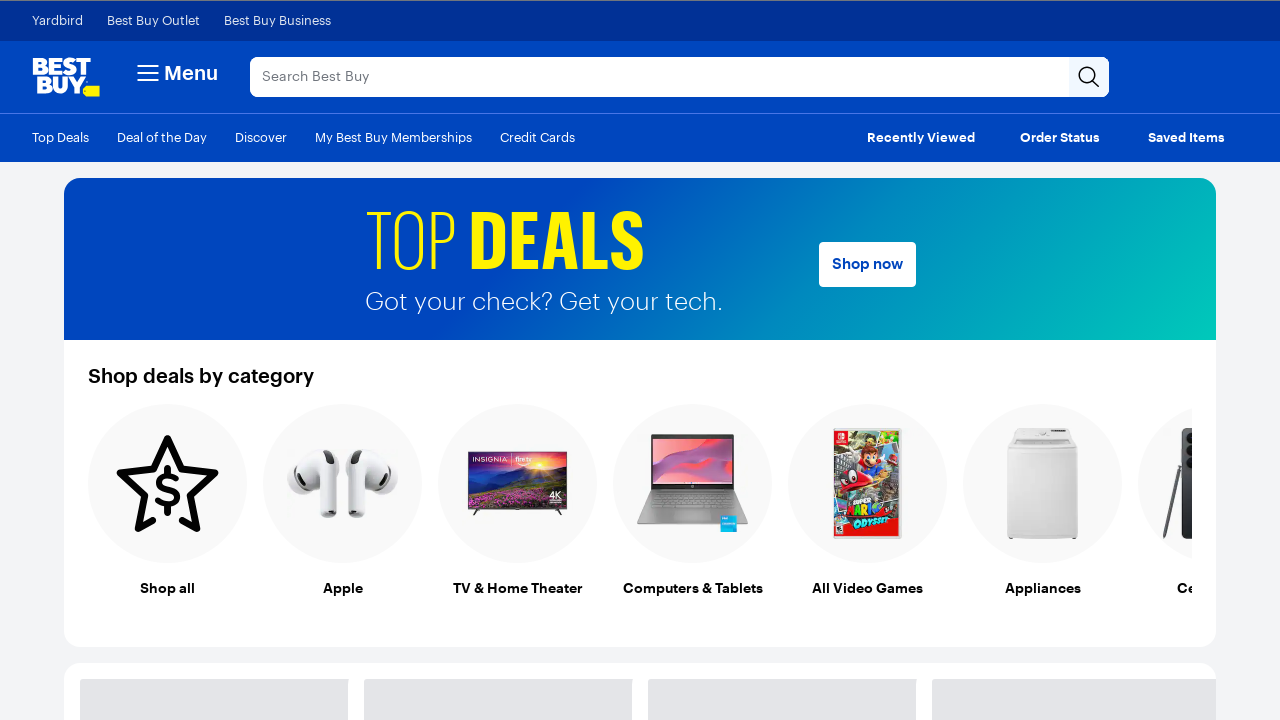

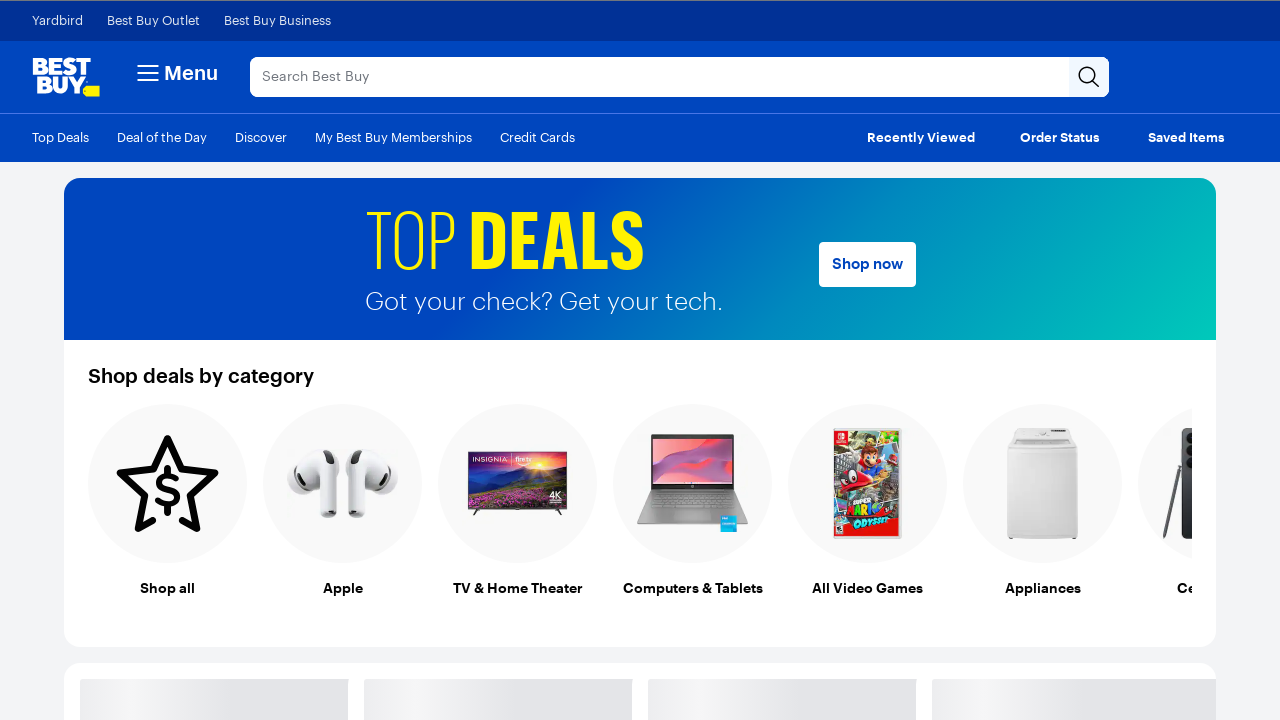